Tests that the browser back button works correctly with filter navigation

Starting URL: https://demo.playwright.dev/todomvc

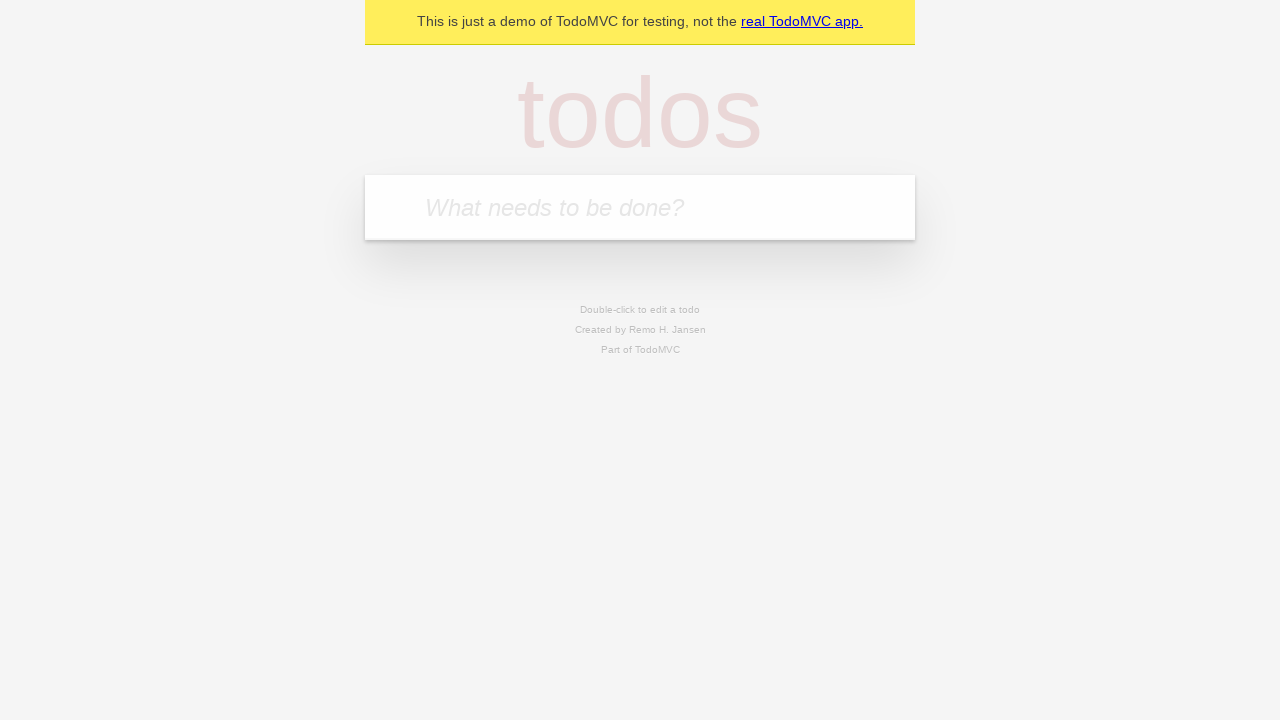

Filled todo input with 'buy some cheese' on internal:attr=[placeholder="What needs to be done?"i]
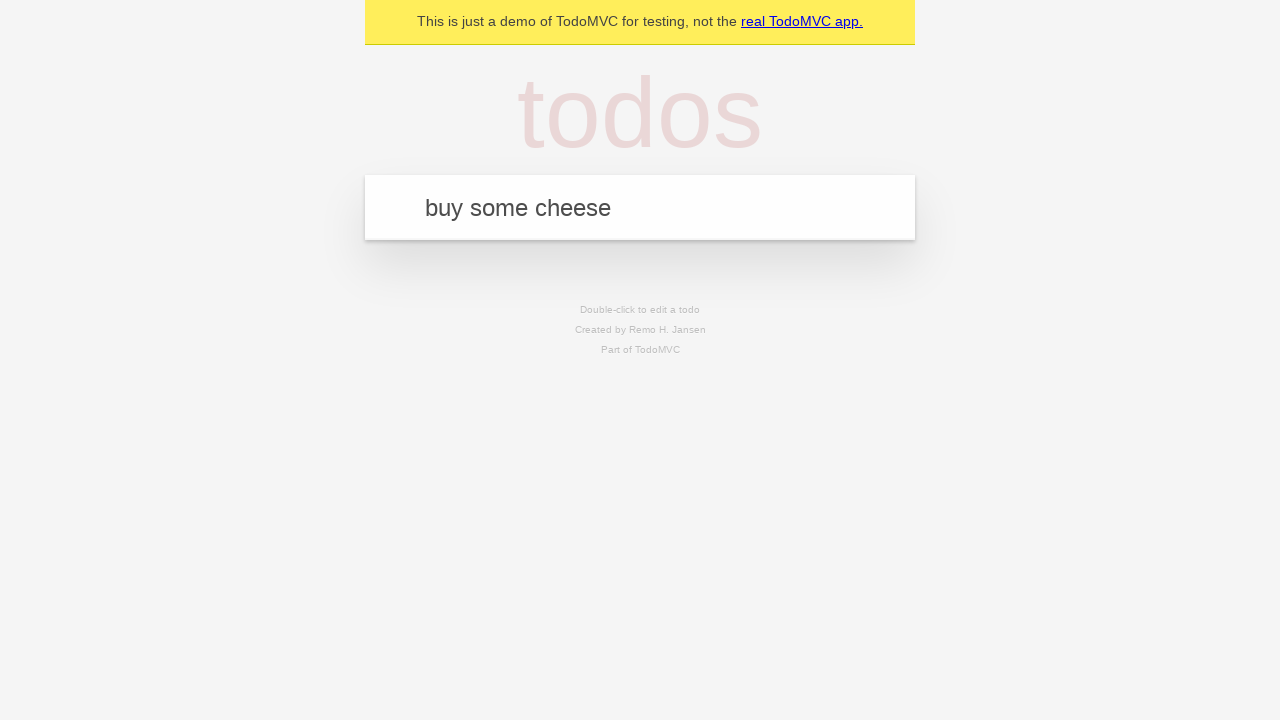

Pressed Enter to add first todo 'buy some cheese' on internal:attr=[placeholder="What needs to be done?"i]
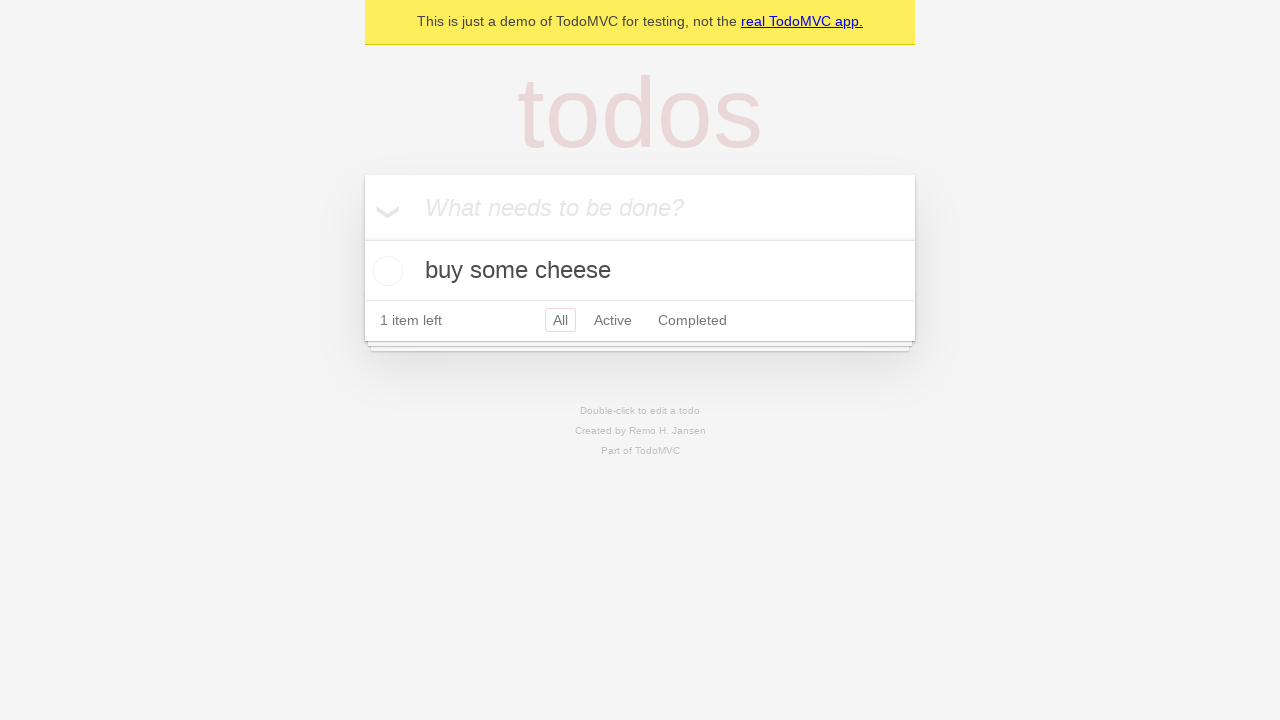

Filled todo input with 'feed the cat' on internal:attr=[placeholder="What needs to be done?"i]
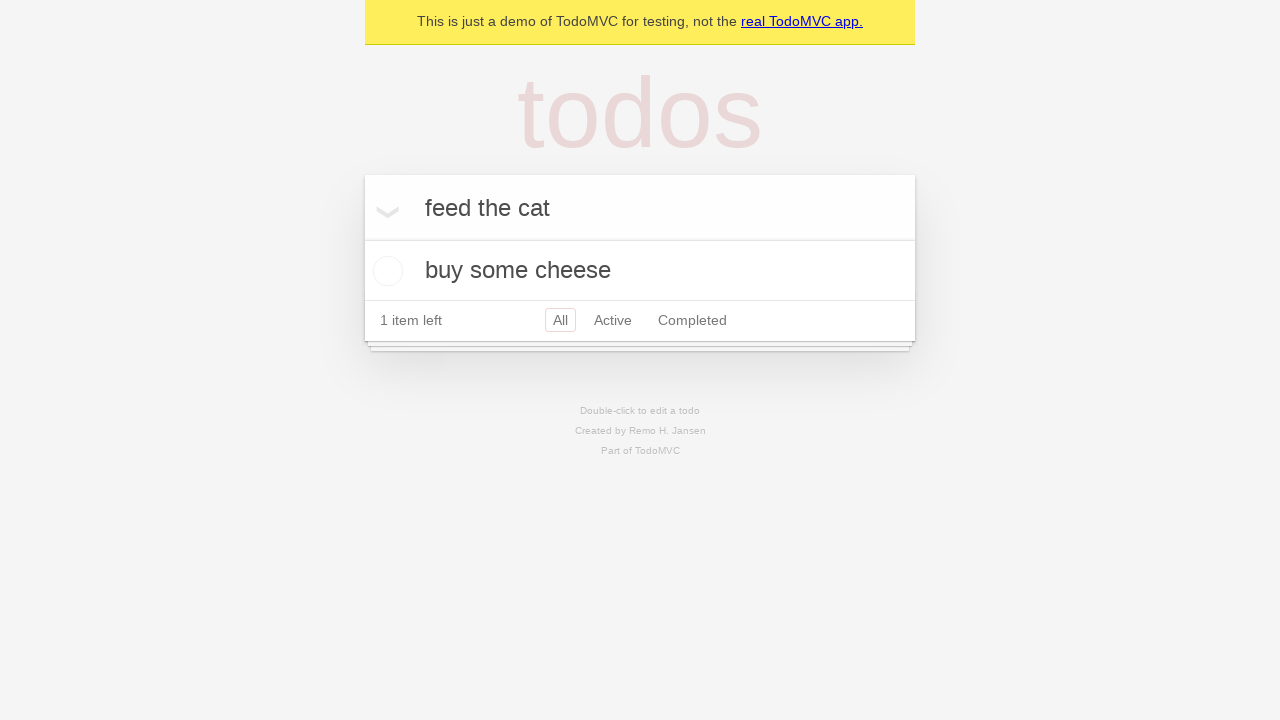

Pressed Enter to add second todo 'feed the cat' on internal:attr=[placeholder="What needs to be done?"i]
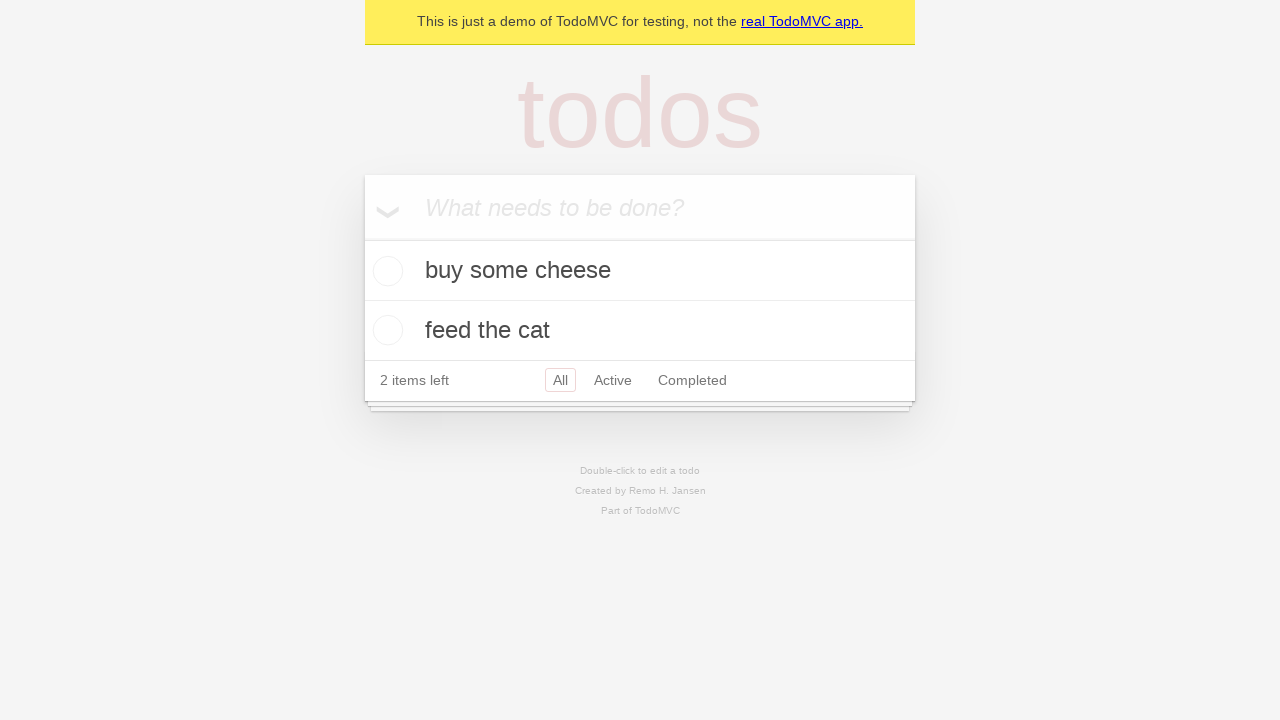

Filled todo input with 'book a doctors appointment' on internal:attr=[placeholder="What needs to be done?"i]
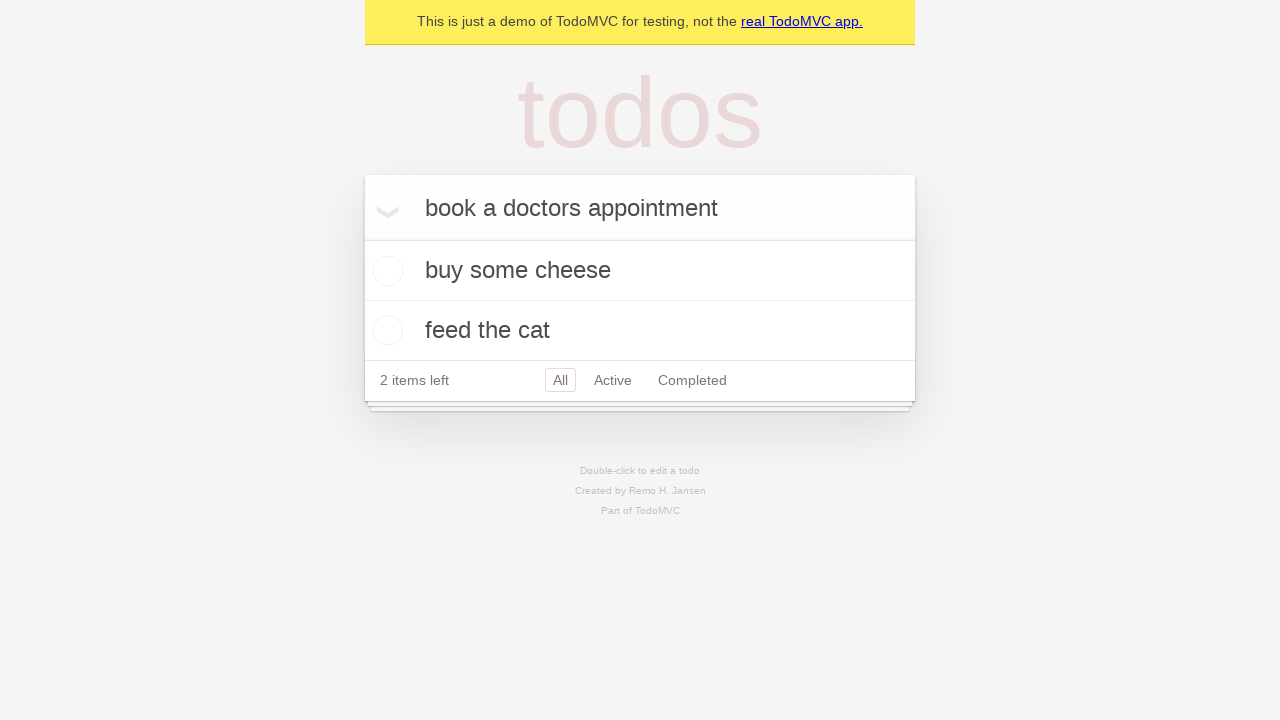

Pressed Enter to add third todo 'book a doctors appointment' on internal:attr=[placeholder="What needs to be done?"i]
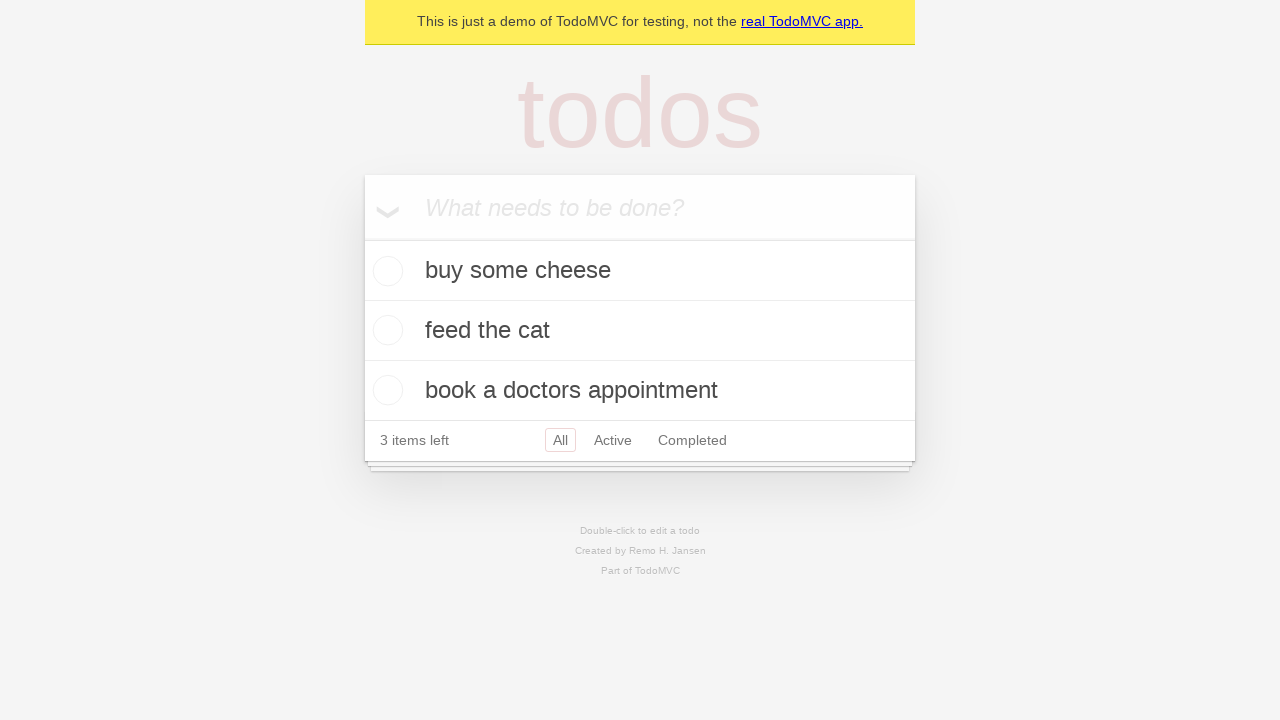

Checked the second todo item 'feed the cat' at (385, 330) on internal:testid=[data-testid="todo-item"s] >> nth=1 >> internal:role=checkbox
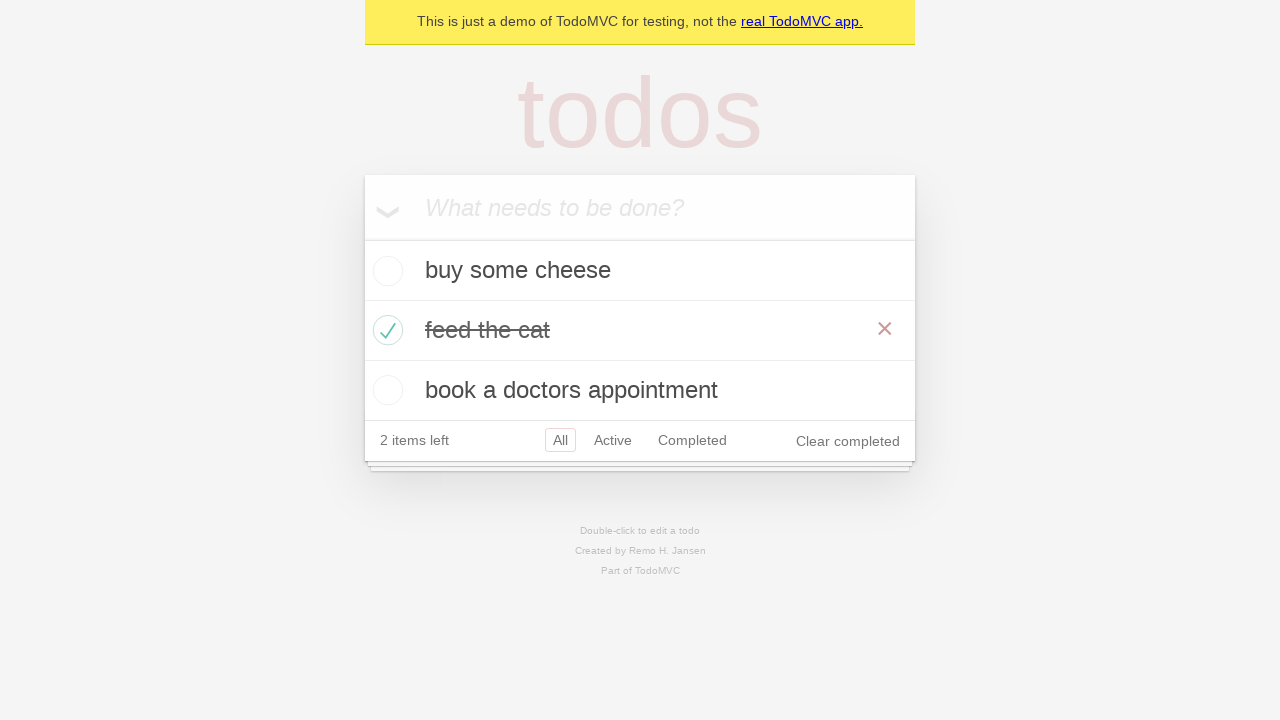

Clicked 'All' filter link at (560, 440) on internal:role=link[name="All"i]
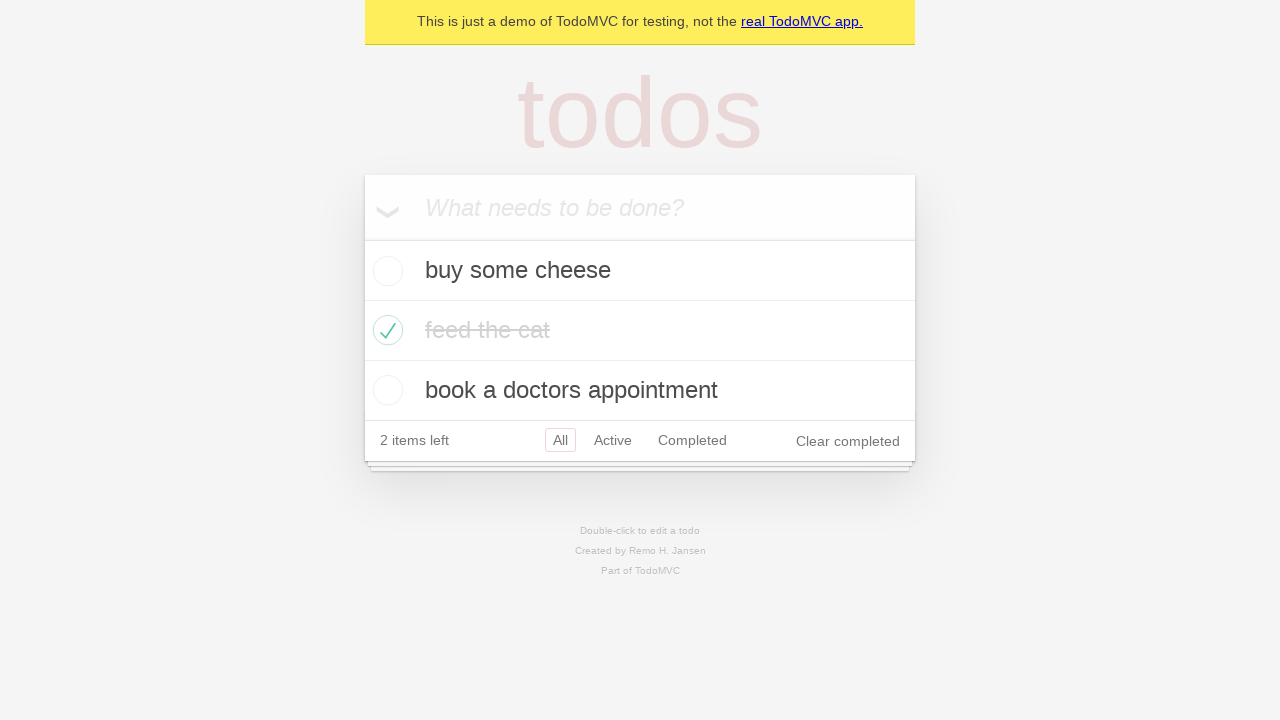

Clicked 'Active' filter link at (613, 440) on internal:role=link[name="Active"i]
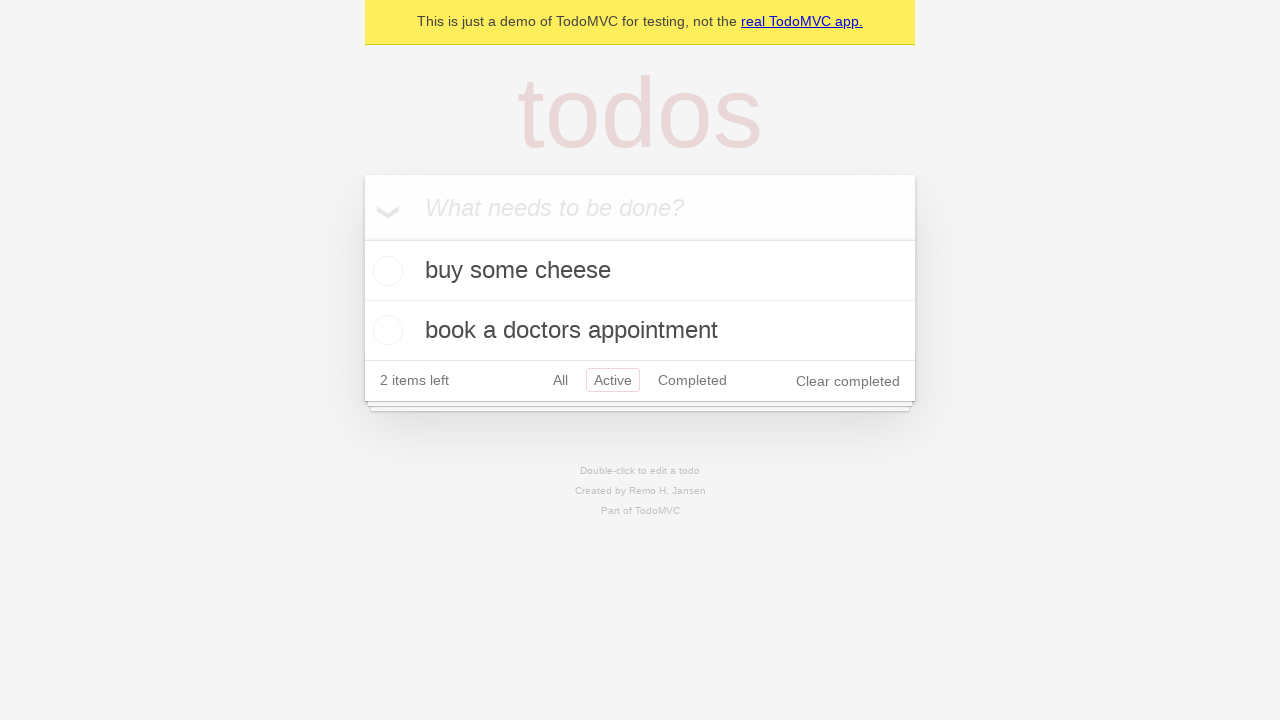

Clicked 'Completed' filter link at (692, 380) on internal:role=link[name="Completed"i]
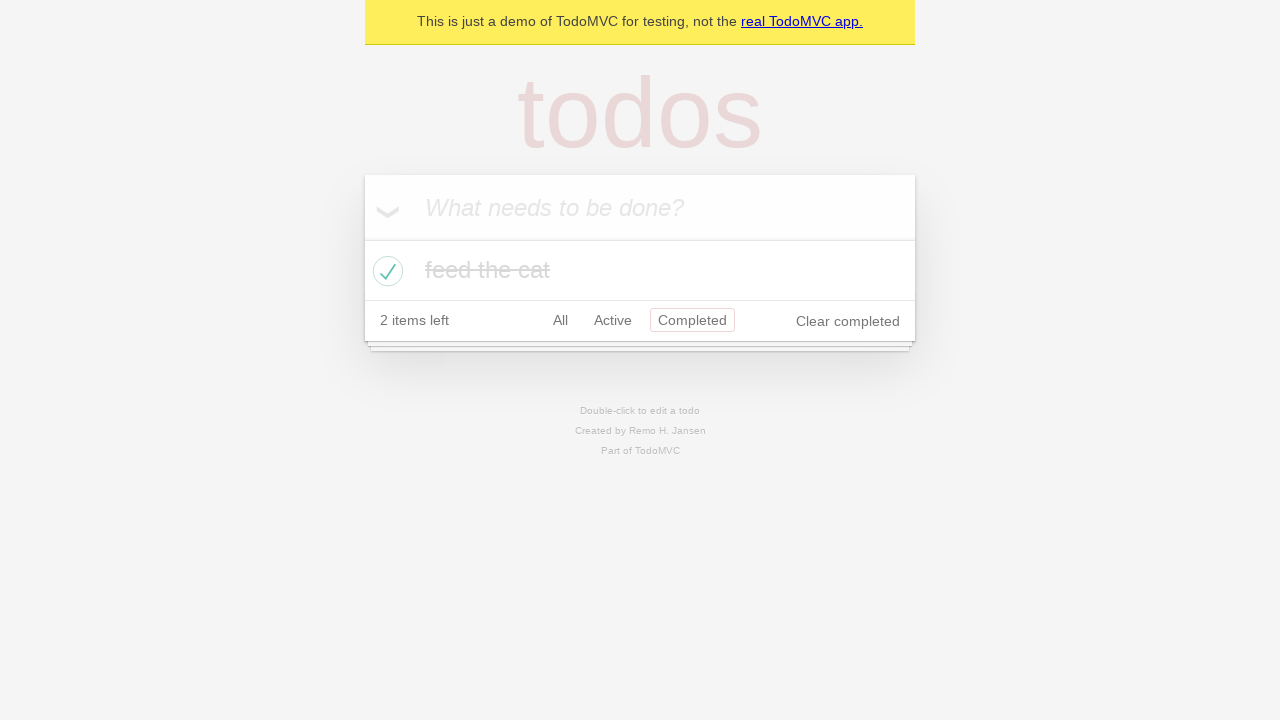

Navigated back to 'Active' filter using browser back button
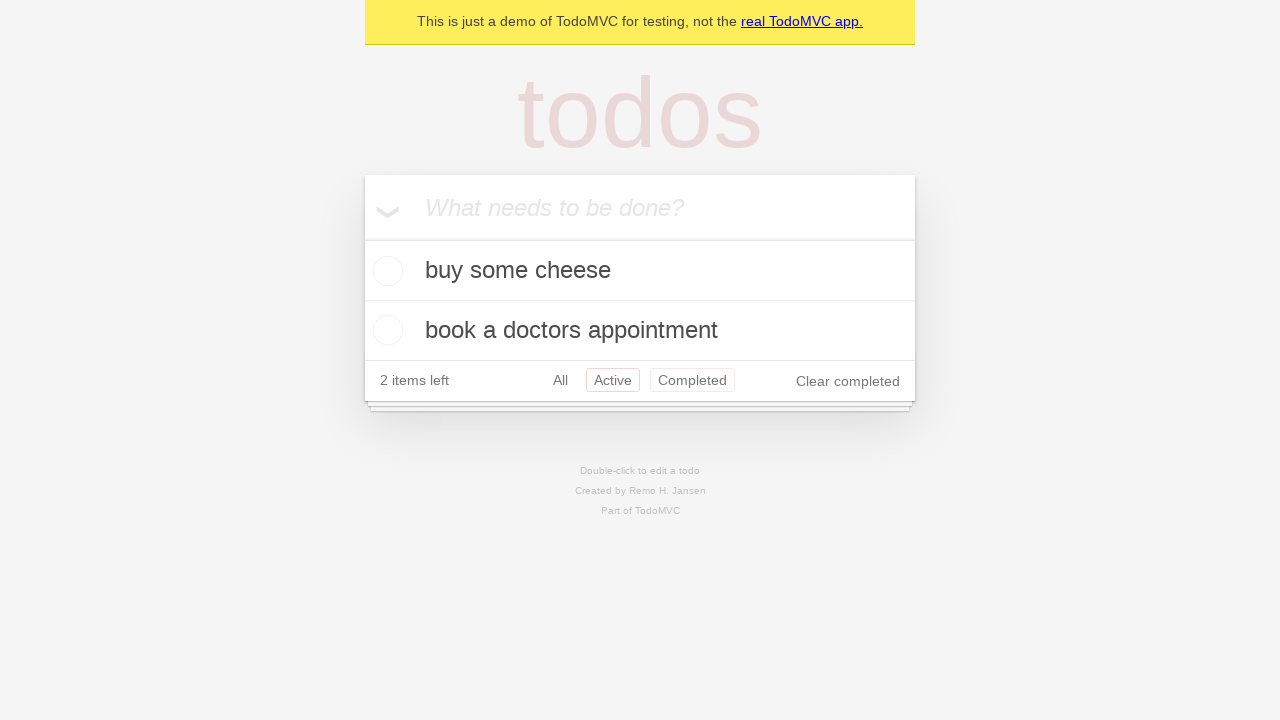

Navigated back to 'All' filter using browser back button
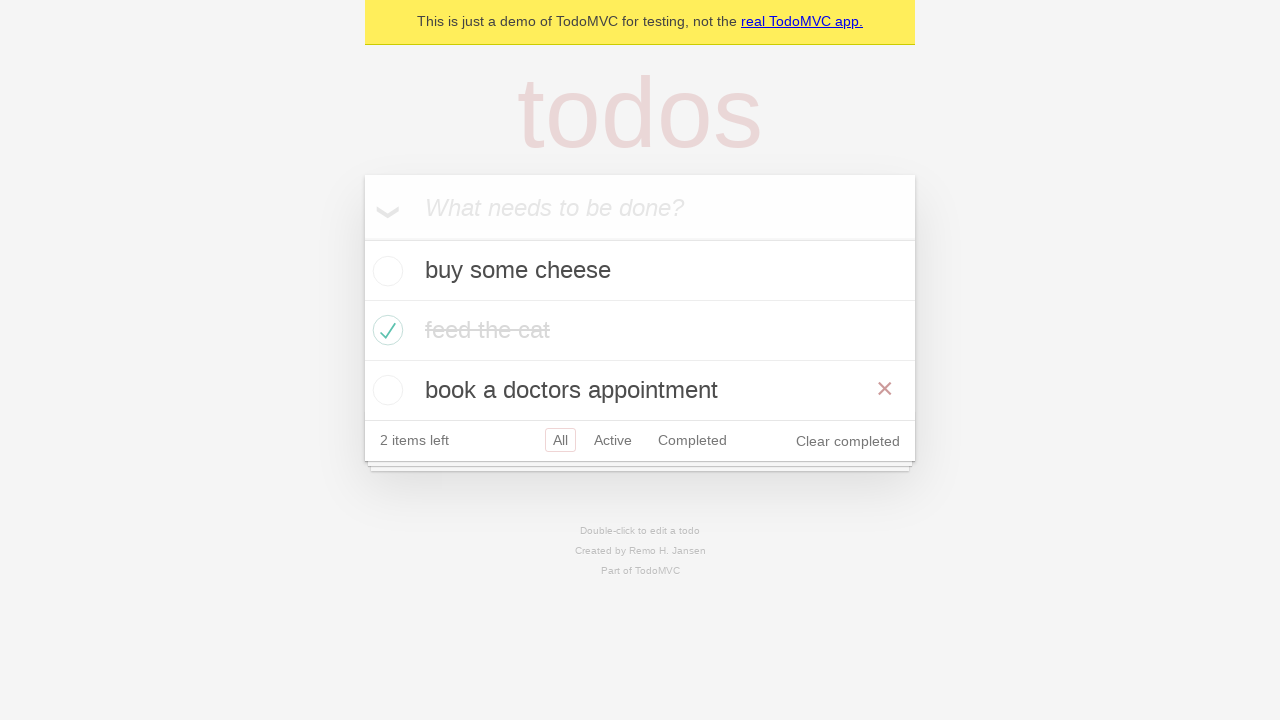

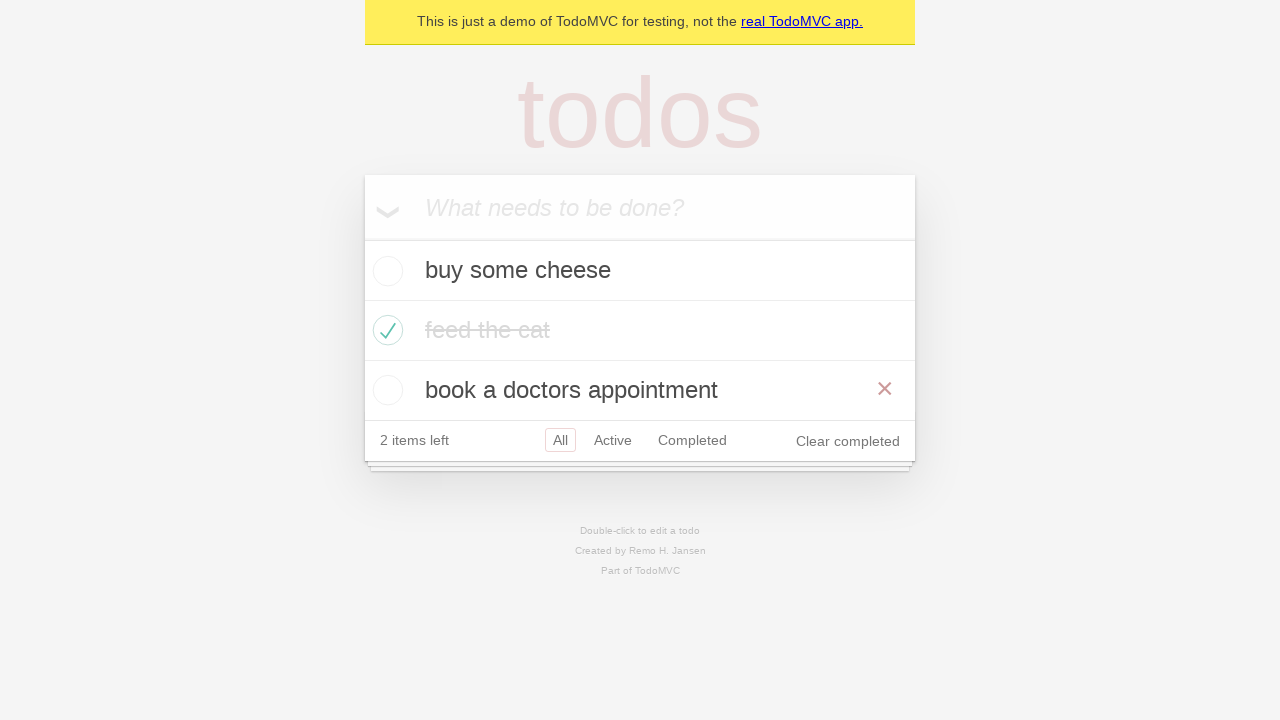